Tests a form submission on an Angular practice page by filling various input fields including text inputs, checkboxes, radio buttons, and dropdown selections

Starting URL: https://rahulshettyacademy.com/angularpractice/

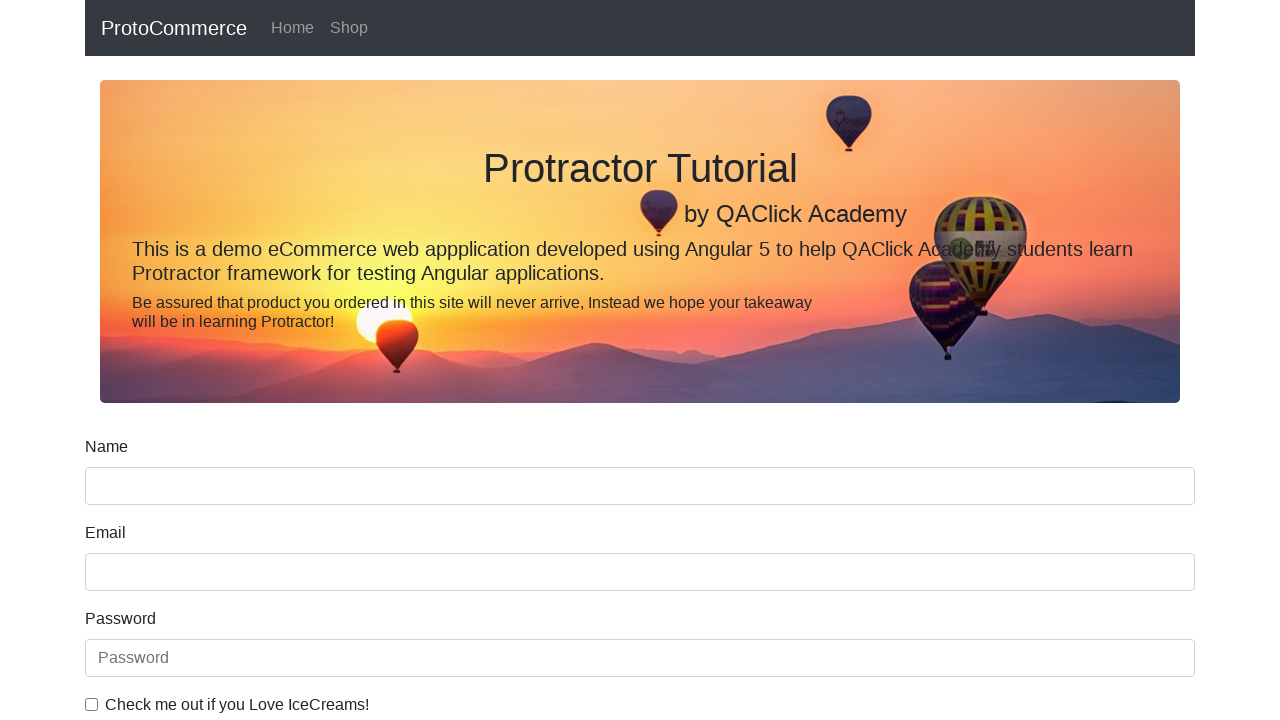

Filled email field with 'hello@gmail.com' on input[name='email']
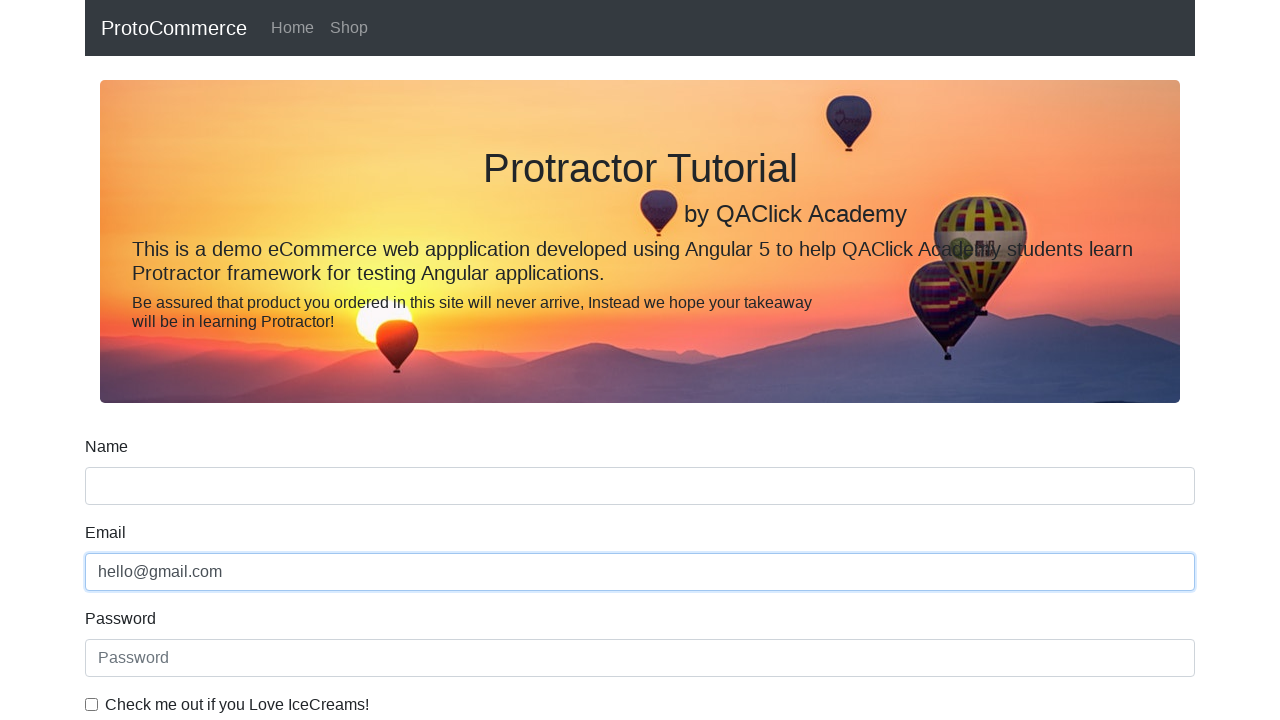

Filled password field with '0123456' on #exampleInputPassword1
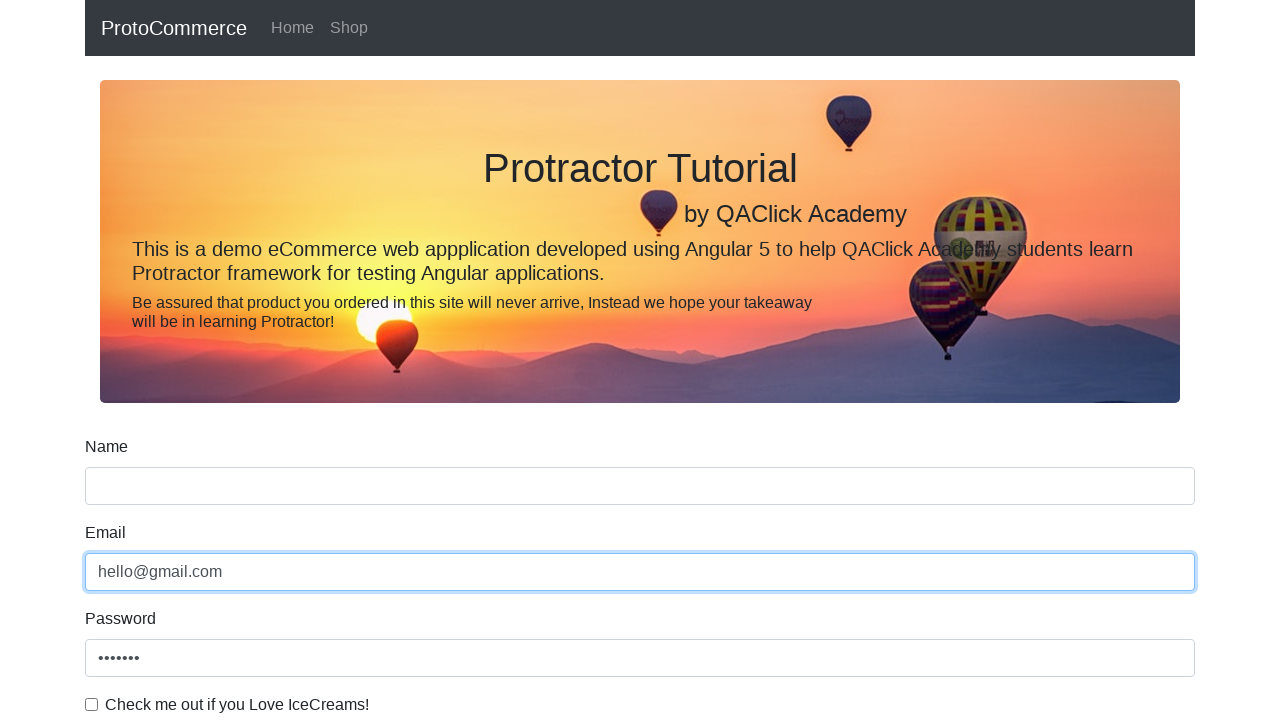

Clicked checkbox to enable form agreement at (92, 704) on #exampleCheck1
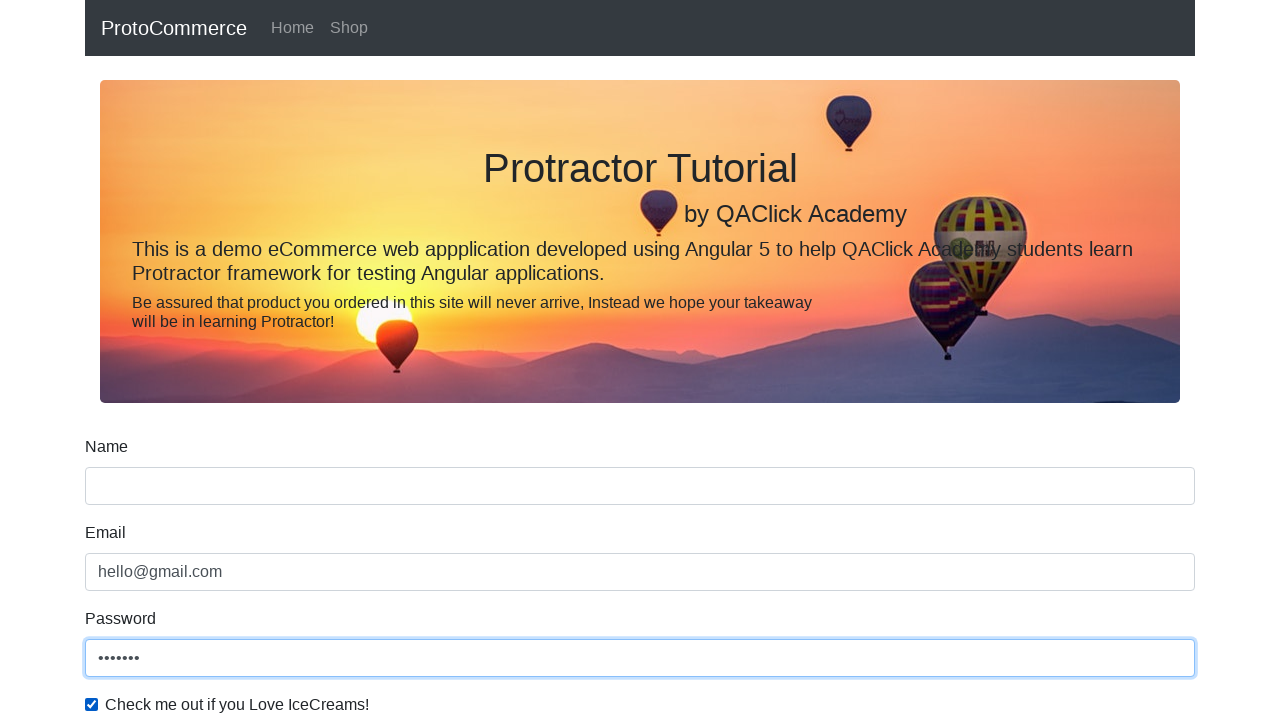

Filled name field with 'Maurice' on input[name='name']
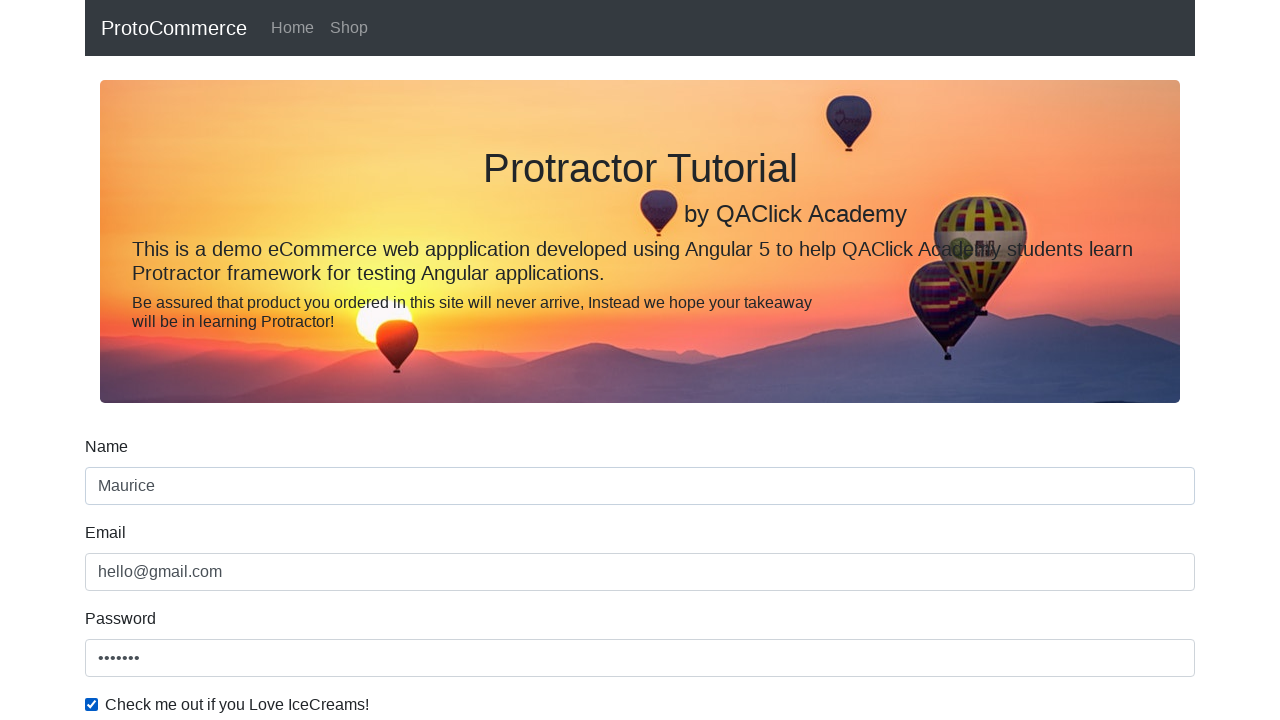

Selected first radio button option at (238, 360) on #inlineRadio1
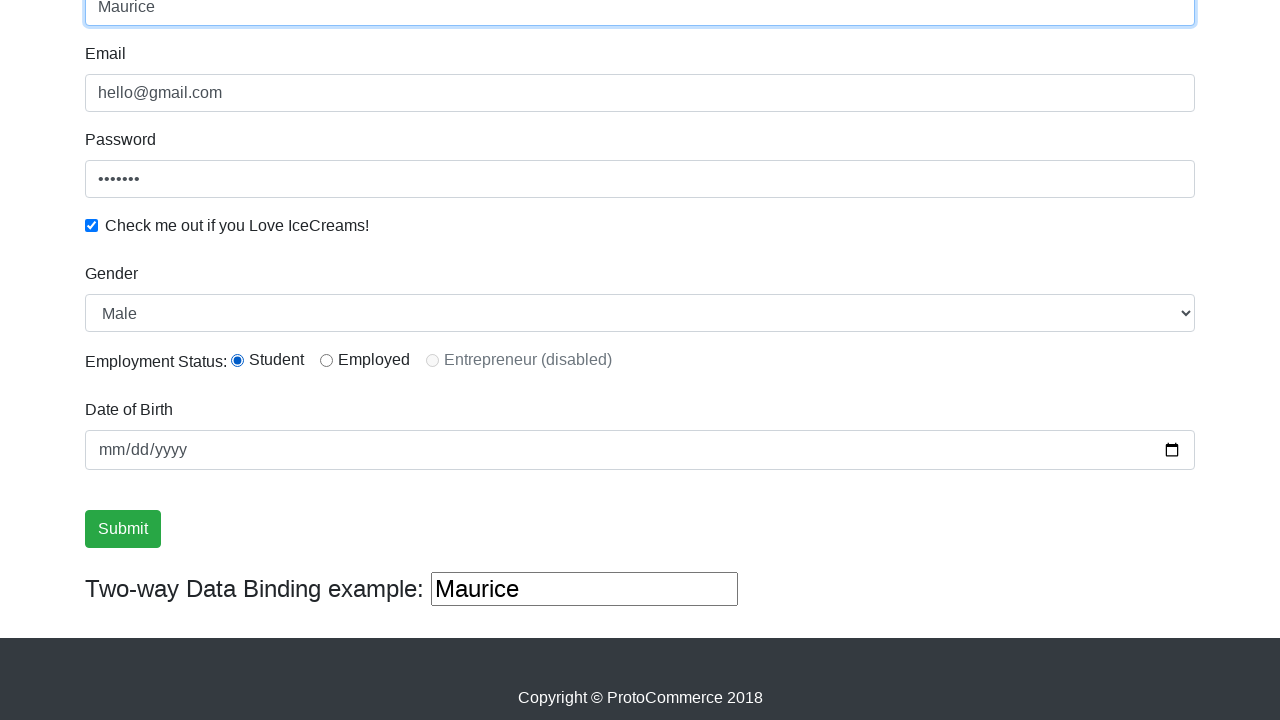

Selected 'Female' from dropdown on #exampleFormControlSelect1
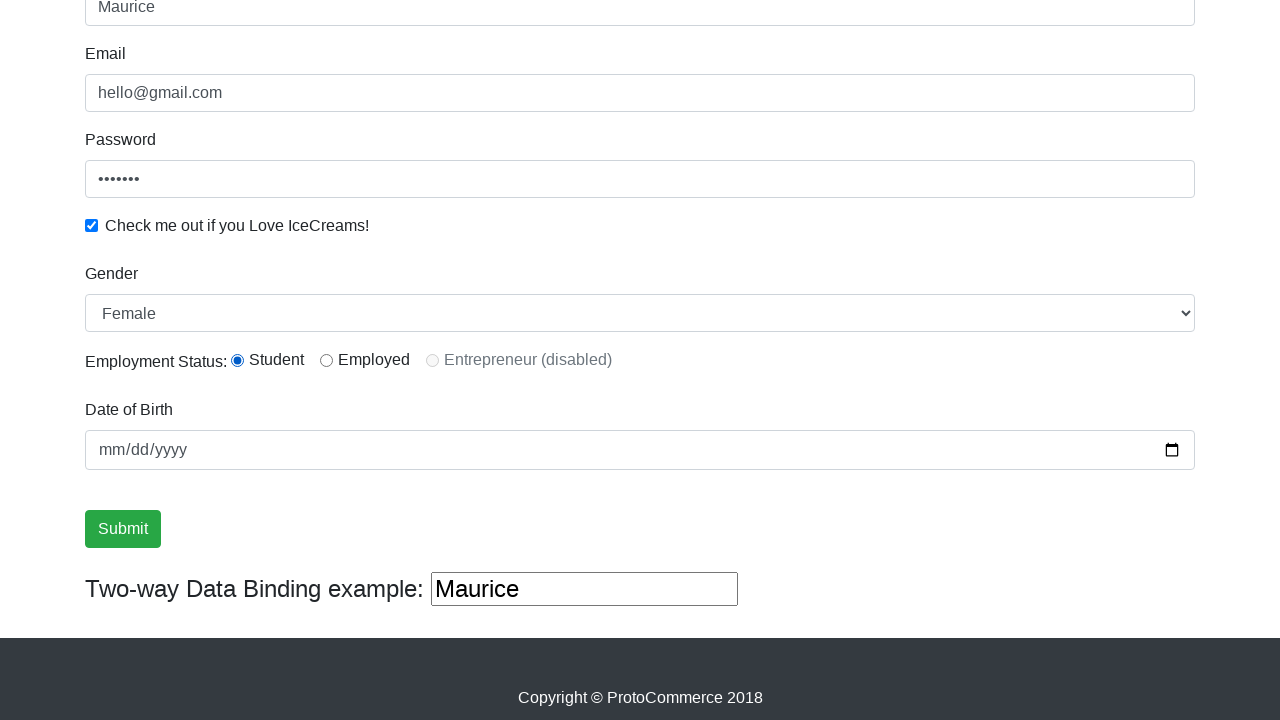

Selected first dropdown option (Male) on #exampleFormControlSelect1
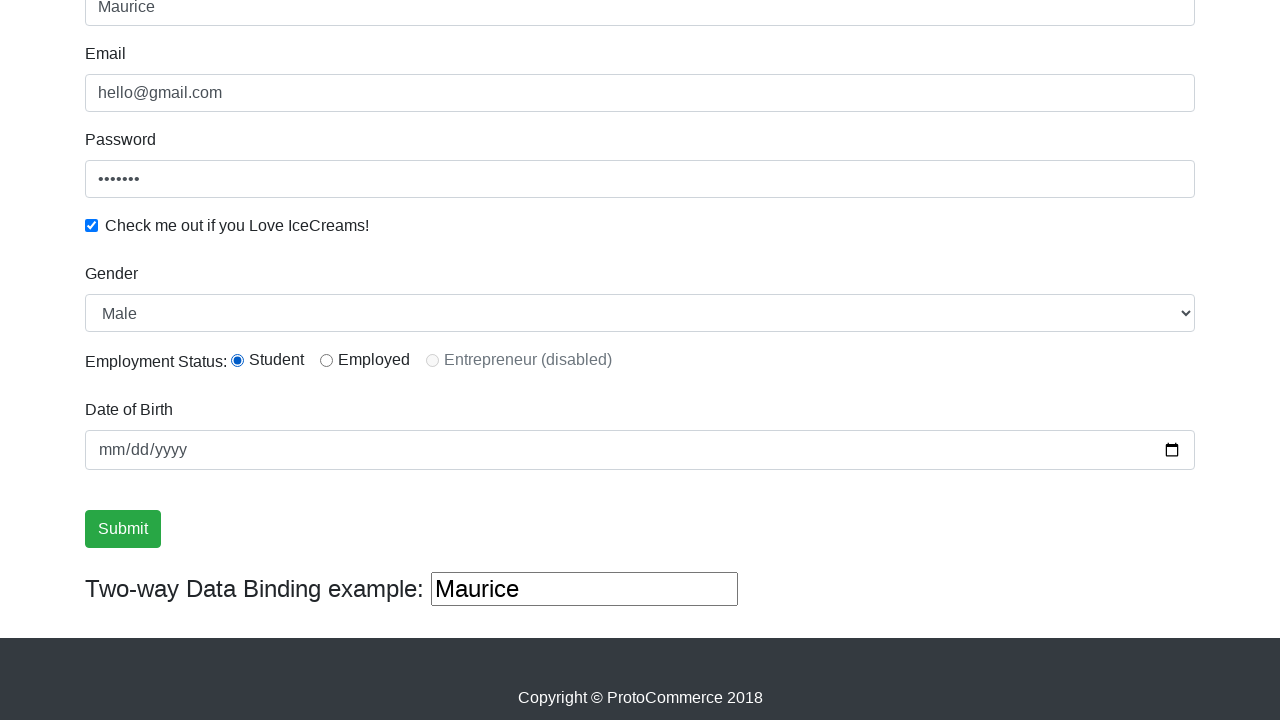

Clicked submit button to submit the form at (123, 529) on input[type='submit']
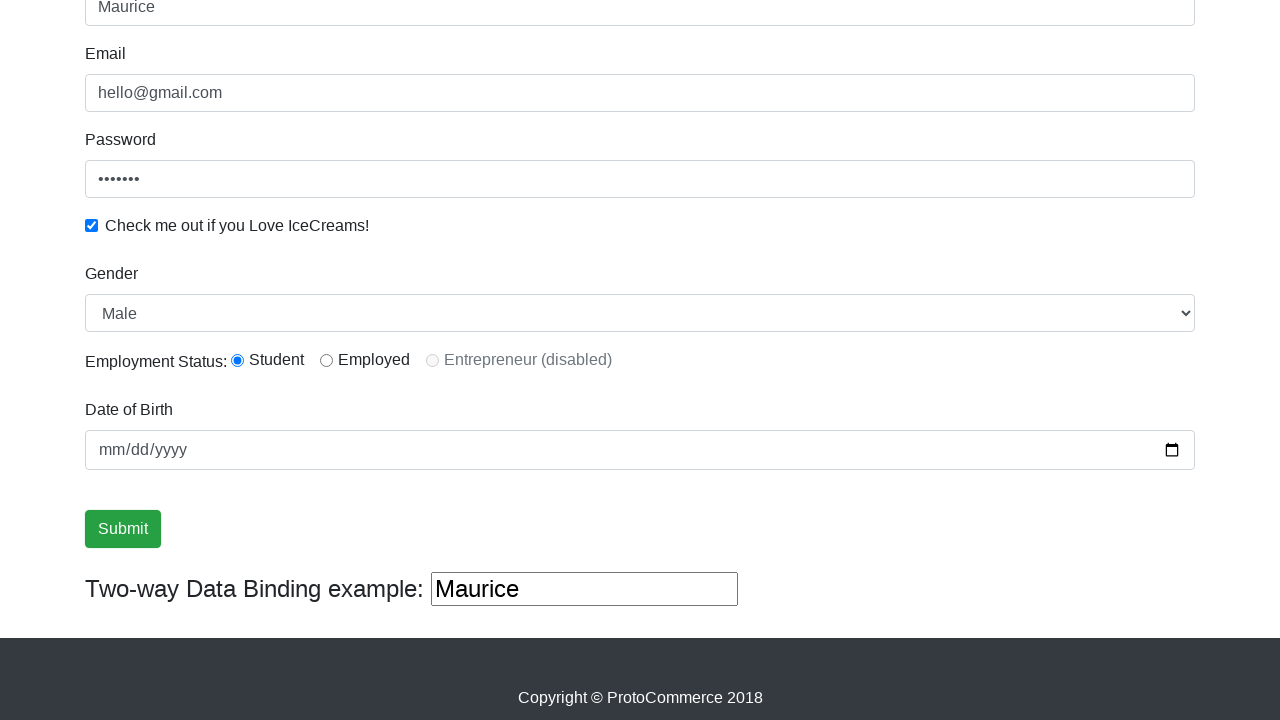

Form submission succeeded and success alert appeared
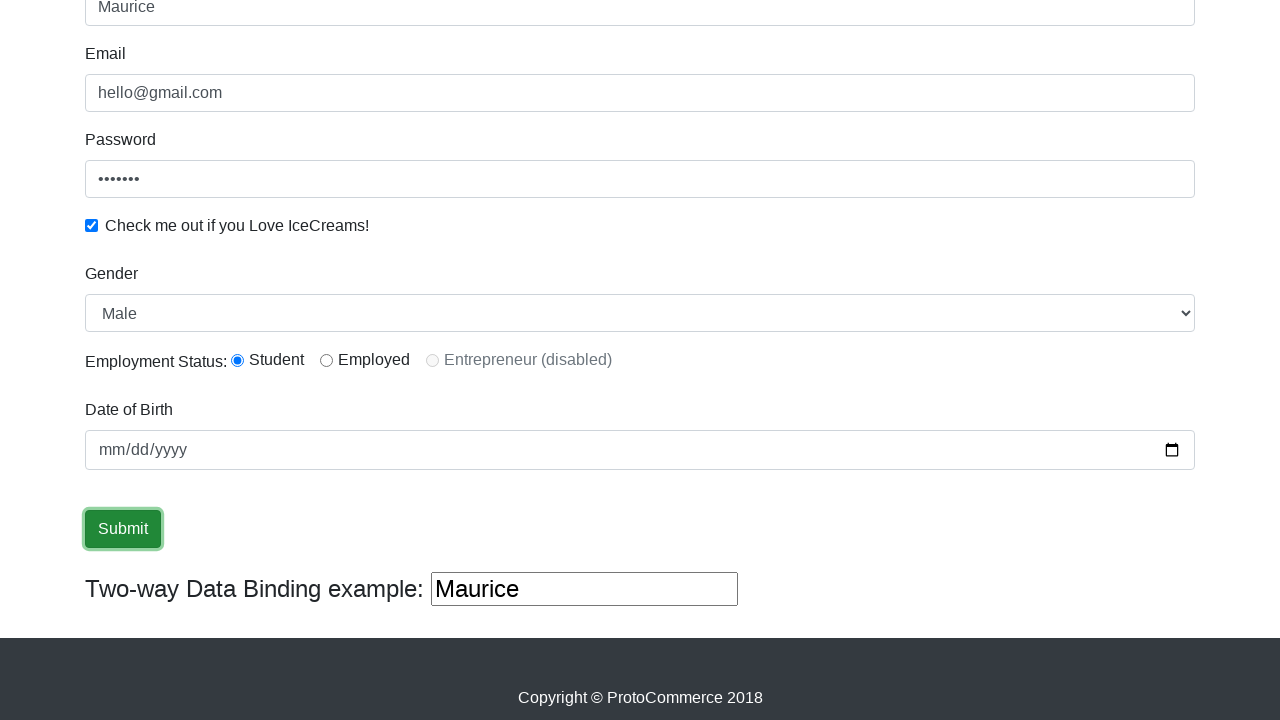

Filled third text input with 'hello again' on (//input[@type='text'])[3]
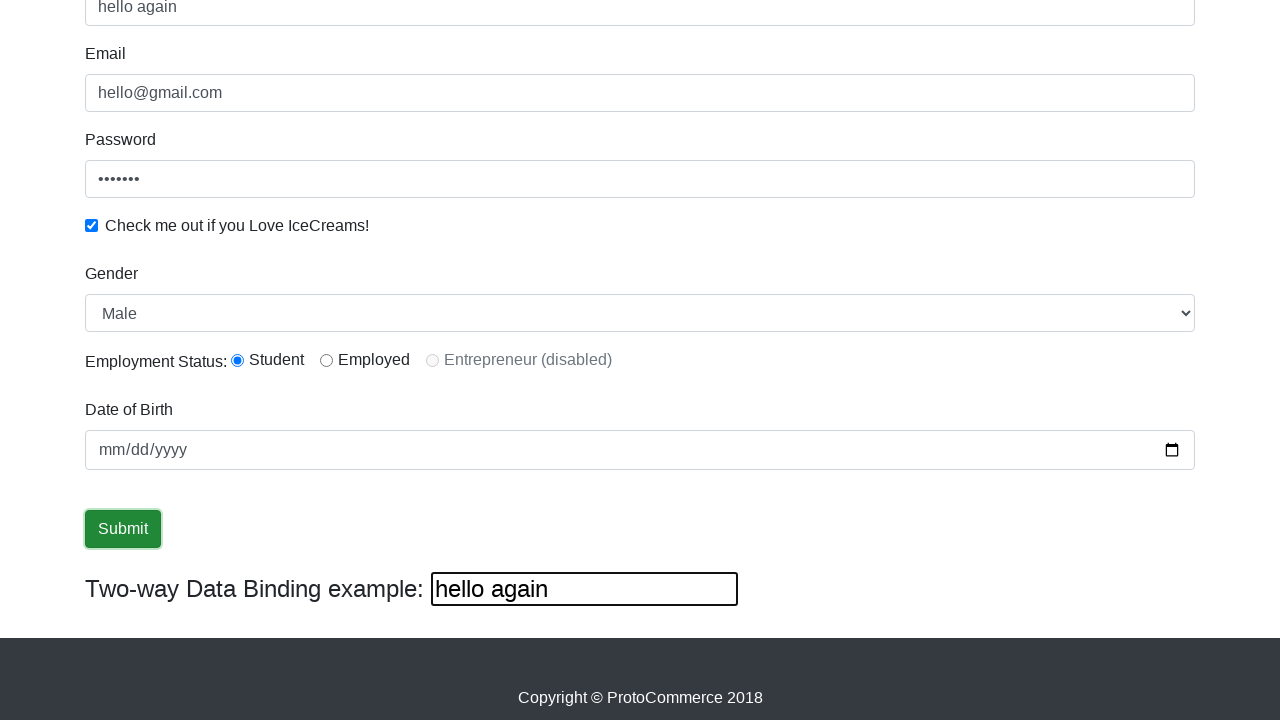

Cleared the third text input field on (//input[@type='text'])[3]
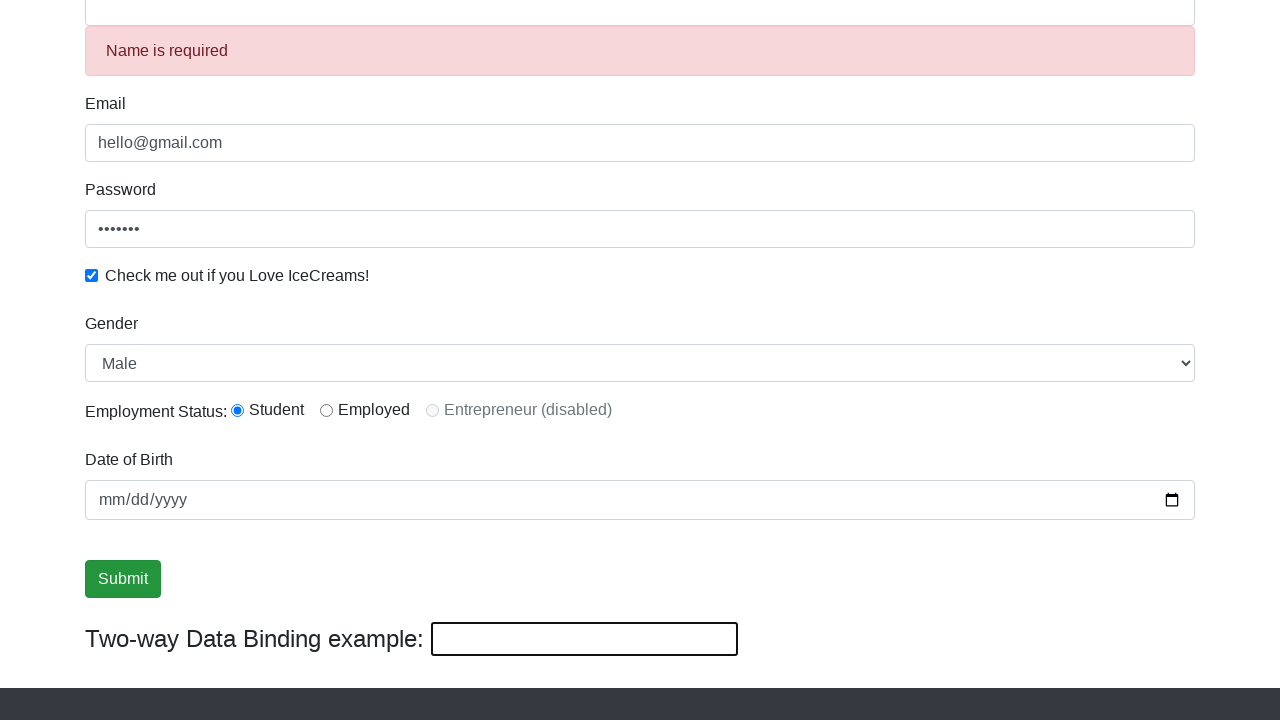

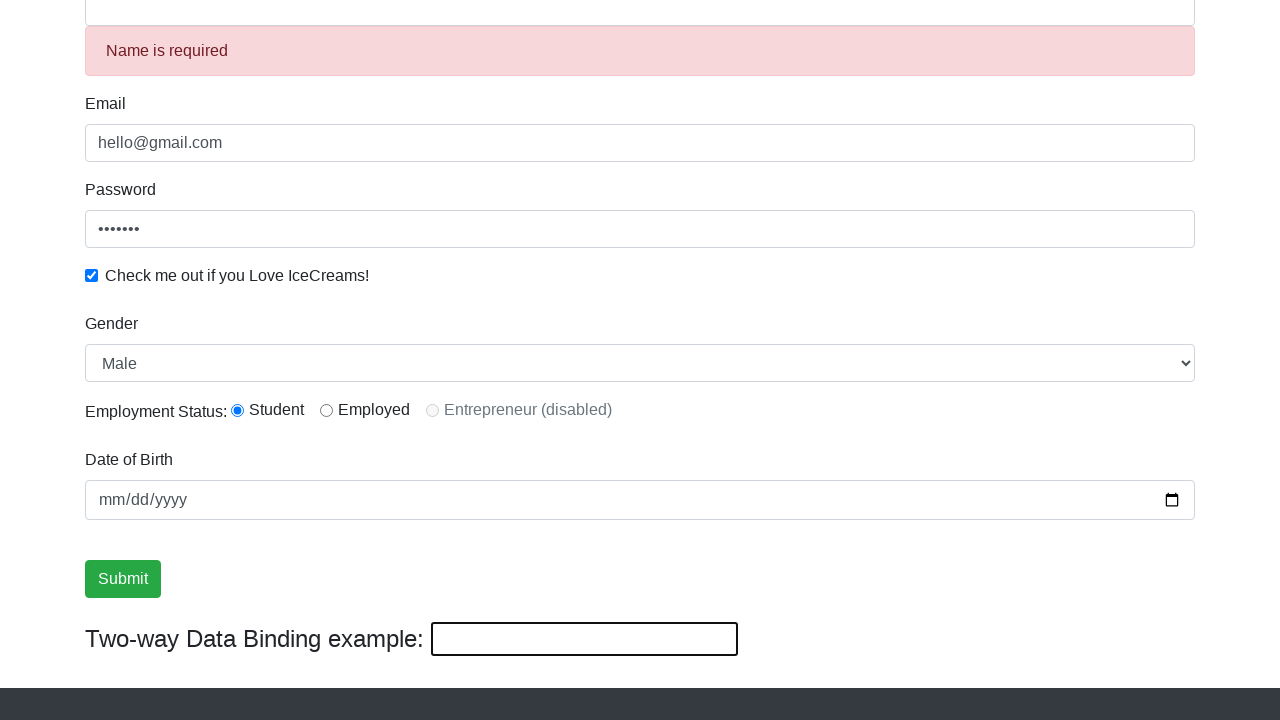